Navigates to Bilibili homepage and waits for the page content to load

Starting URL: https://www.bilibili.com

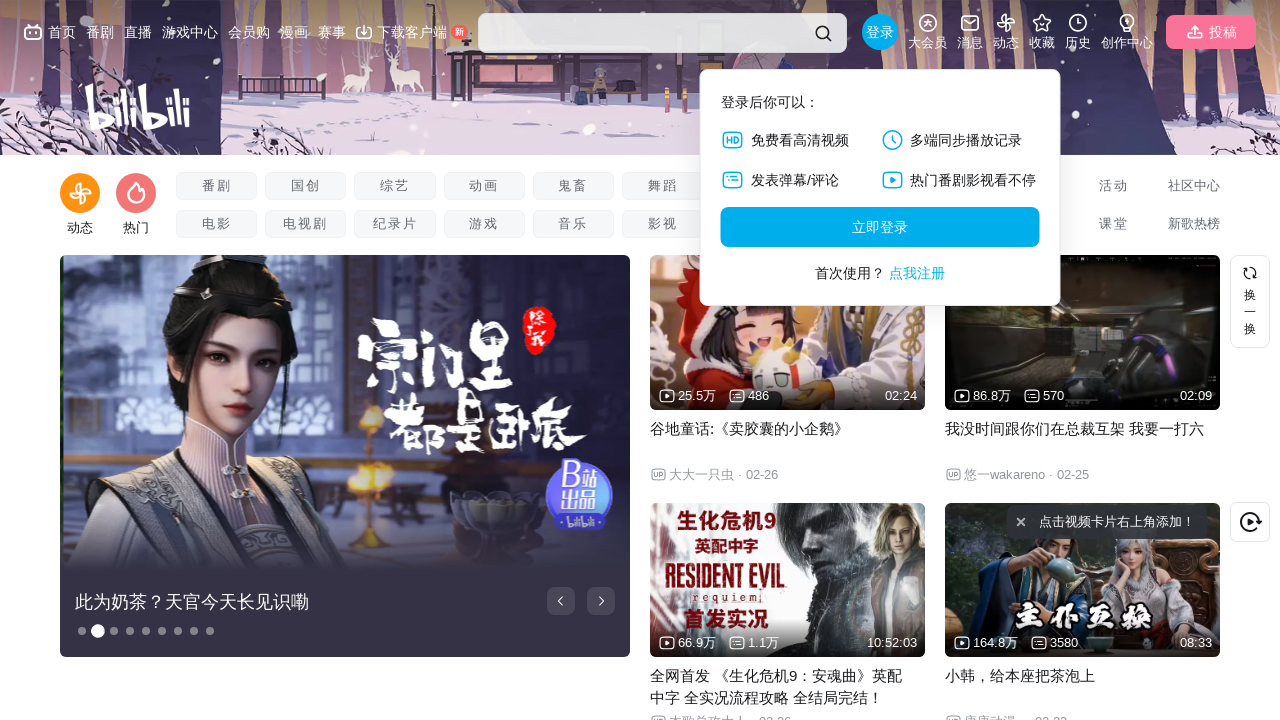

Navigated to Bilibili homepage
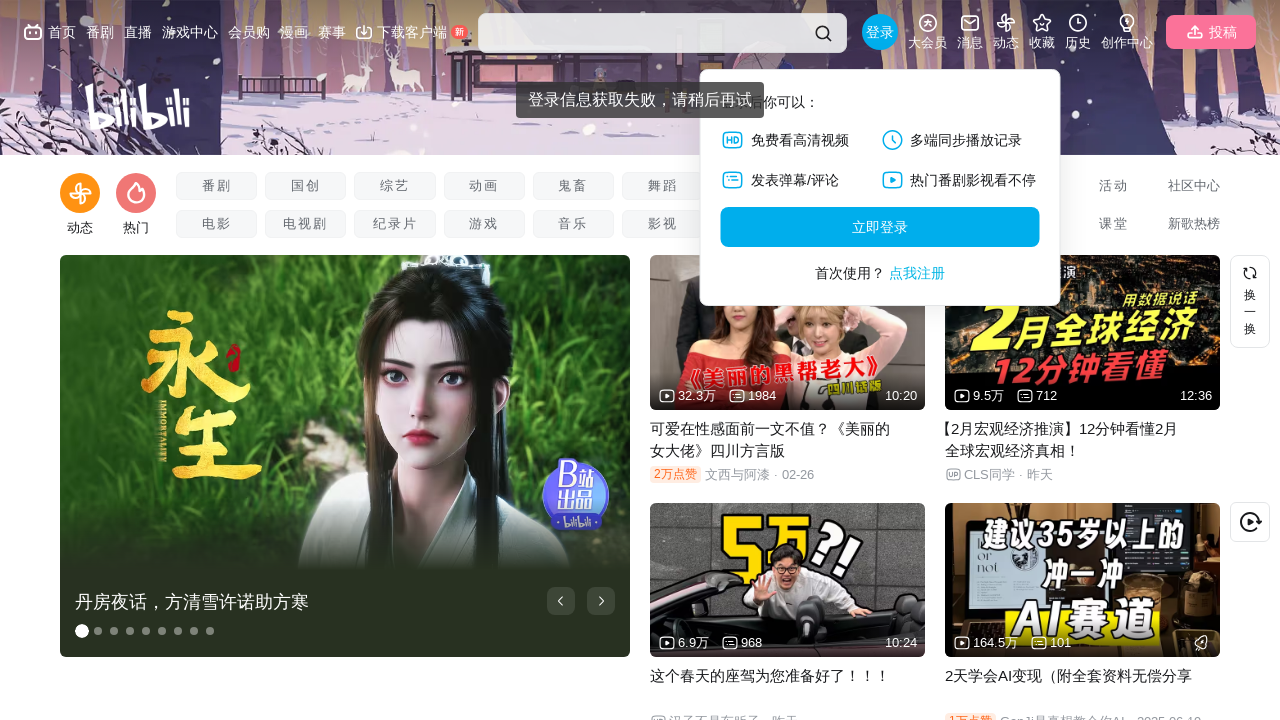

Page DOM content loaded
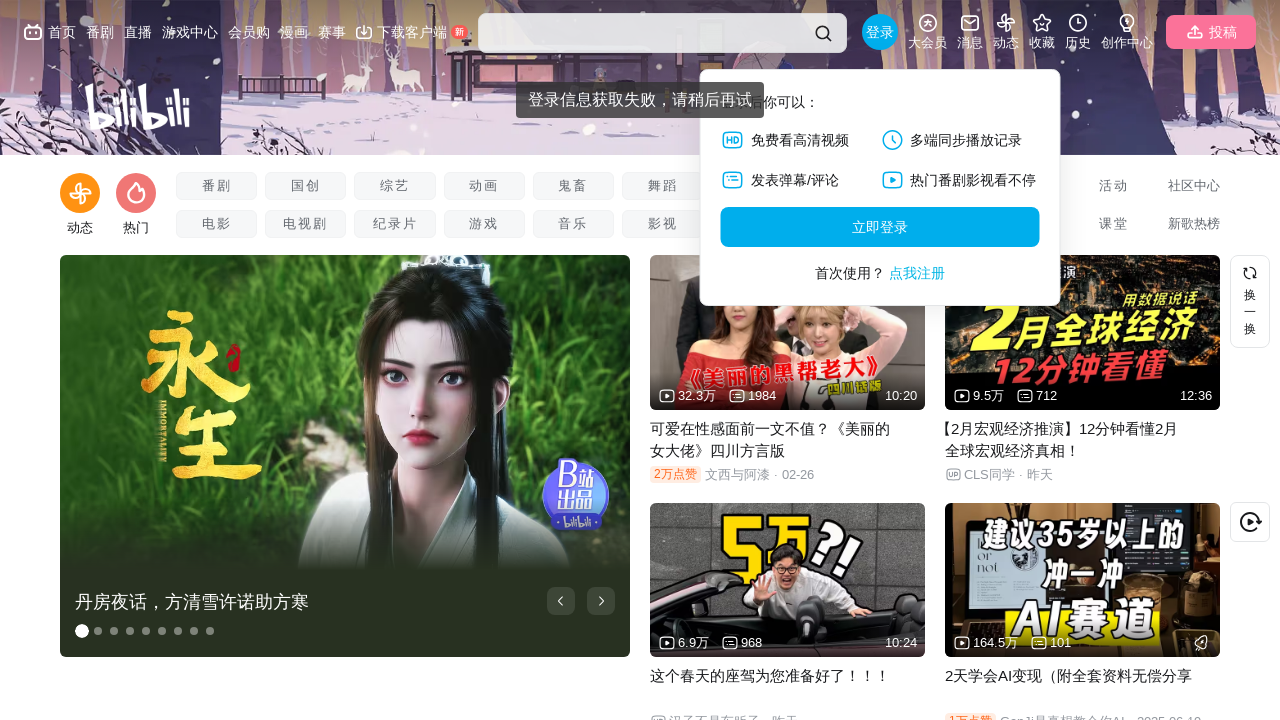

Body element found - page content loaded
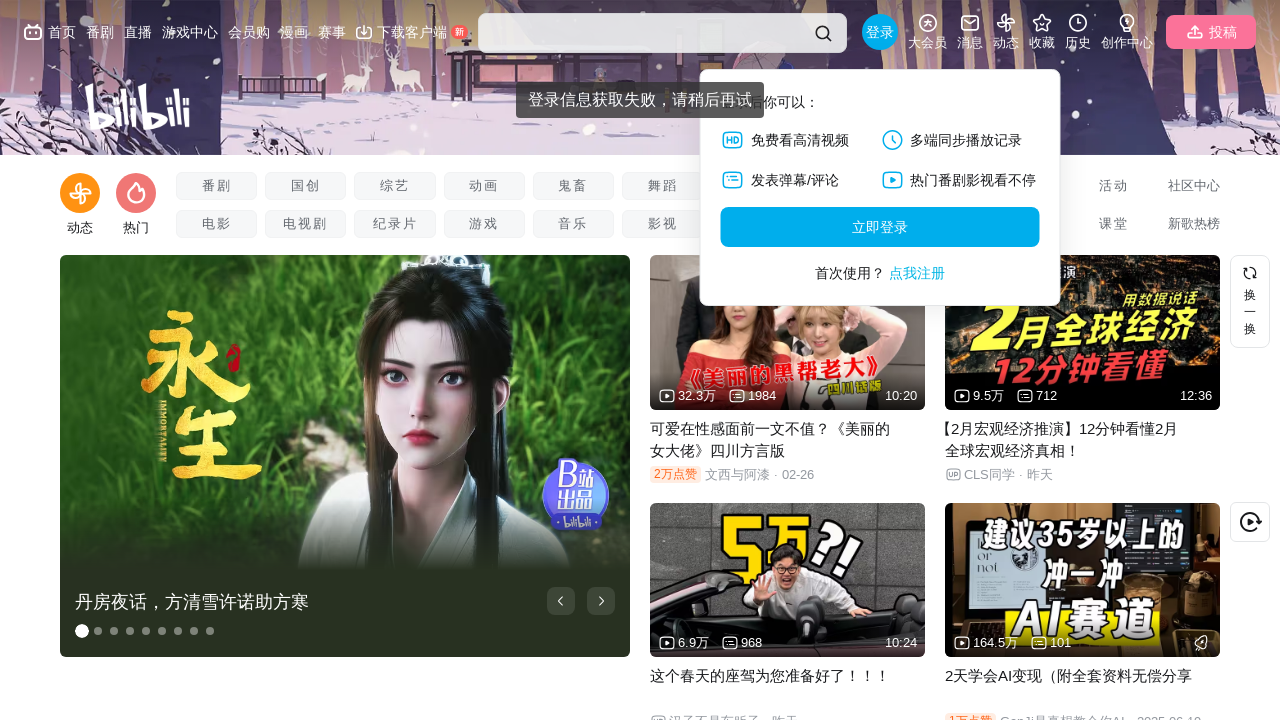

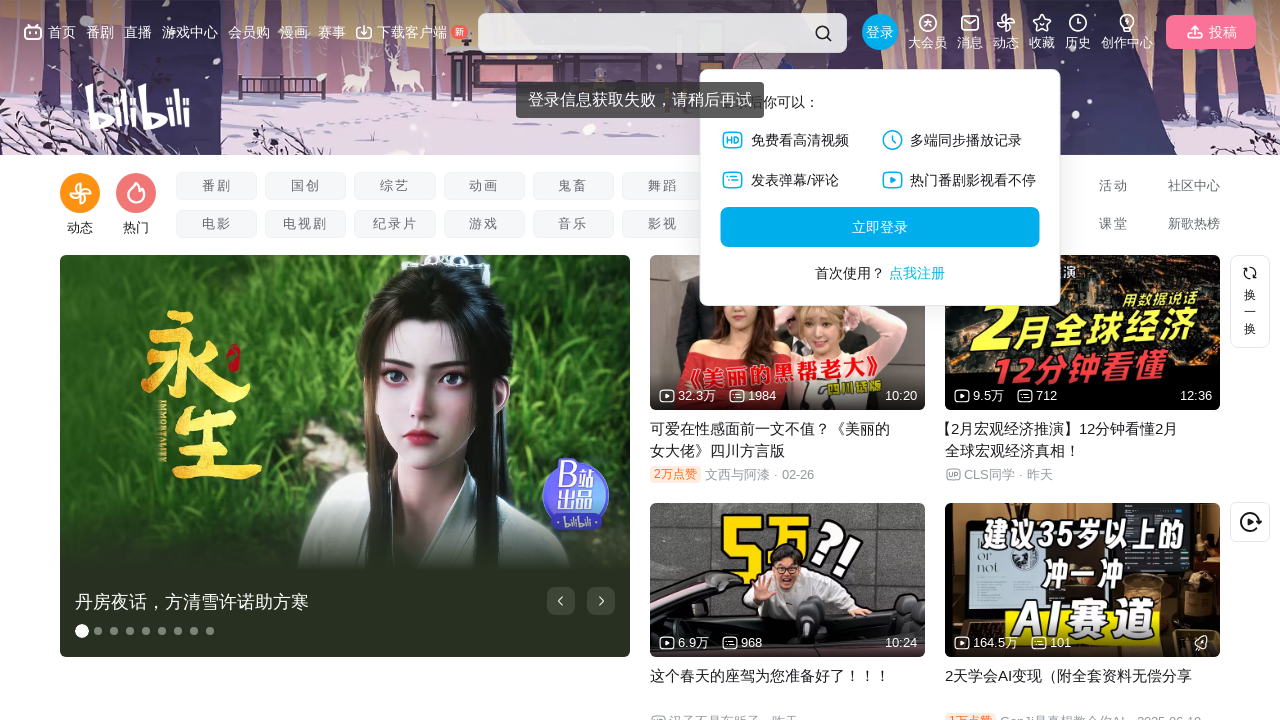